Tests hover functionality by hovering over the first avatar on the page and verifying that additional user information (caption) becomes visible.

Starting URL: http://the-internet.herokuapp.com/hovers

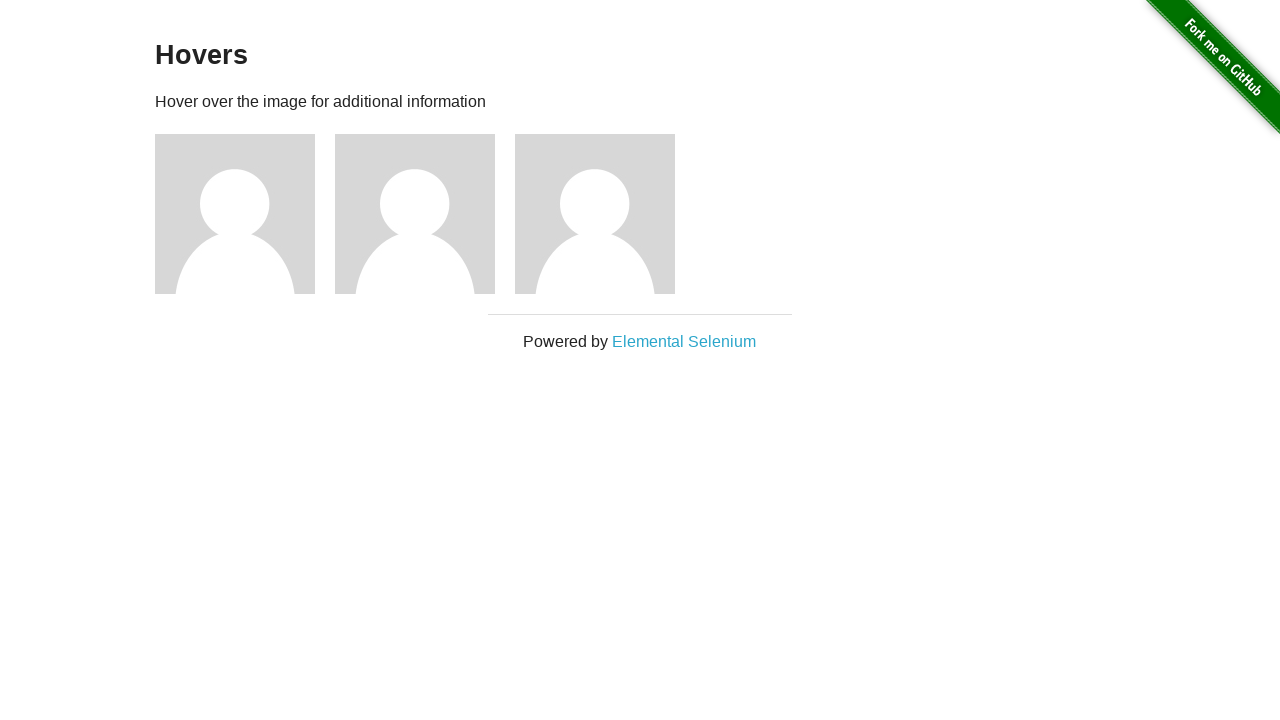

Located the first avatar element
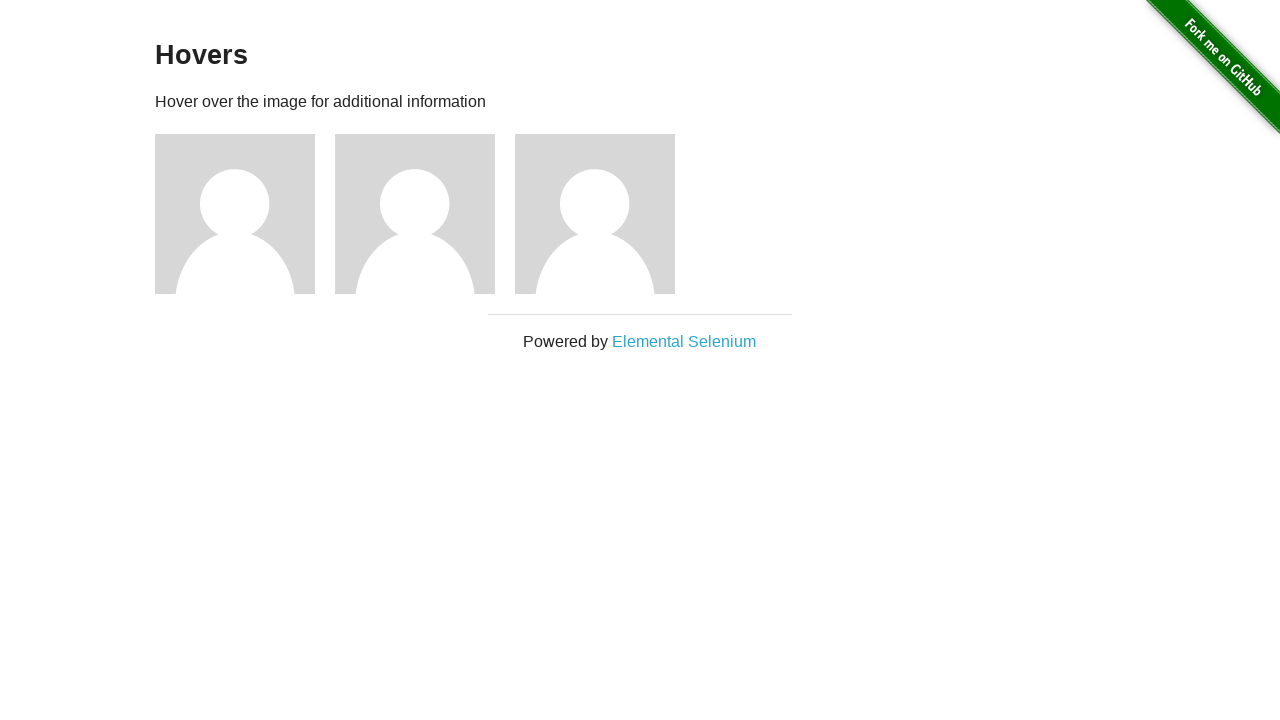

Hovered over the first avatar at (245, 214) on .figure >> nth=0
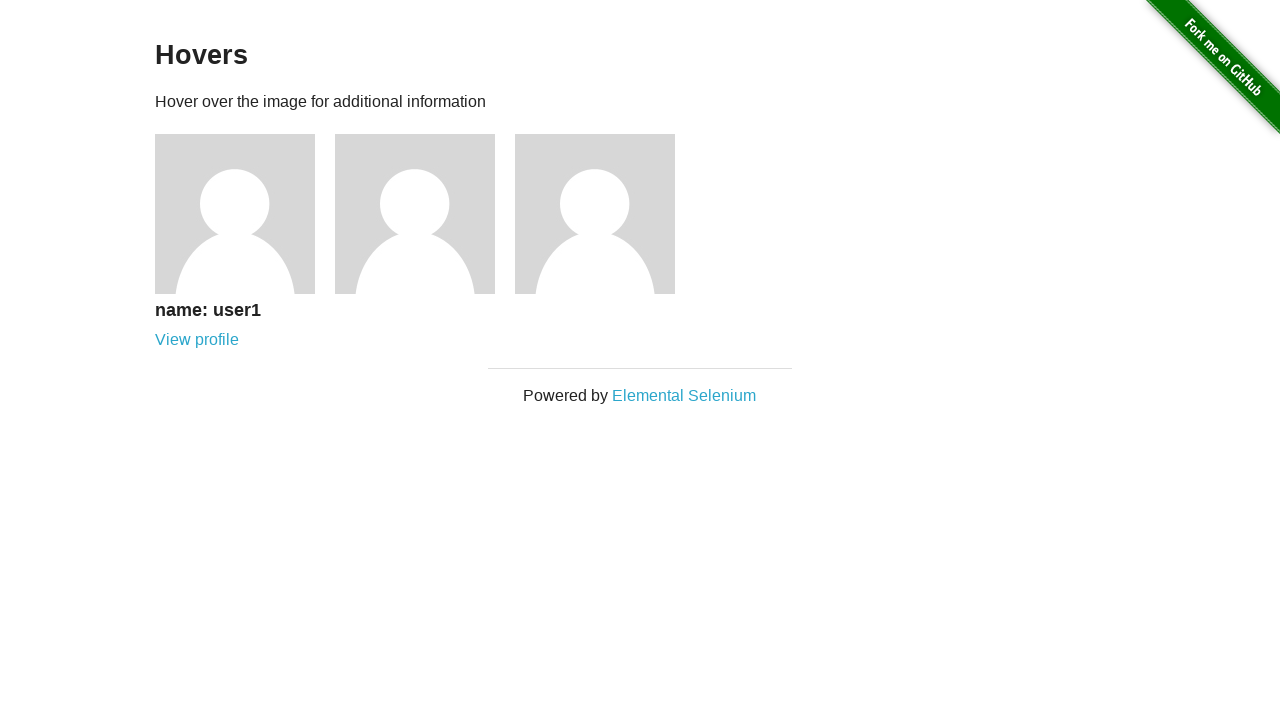

Caption became visible after hovering
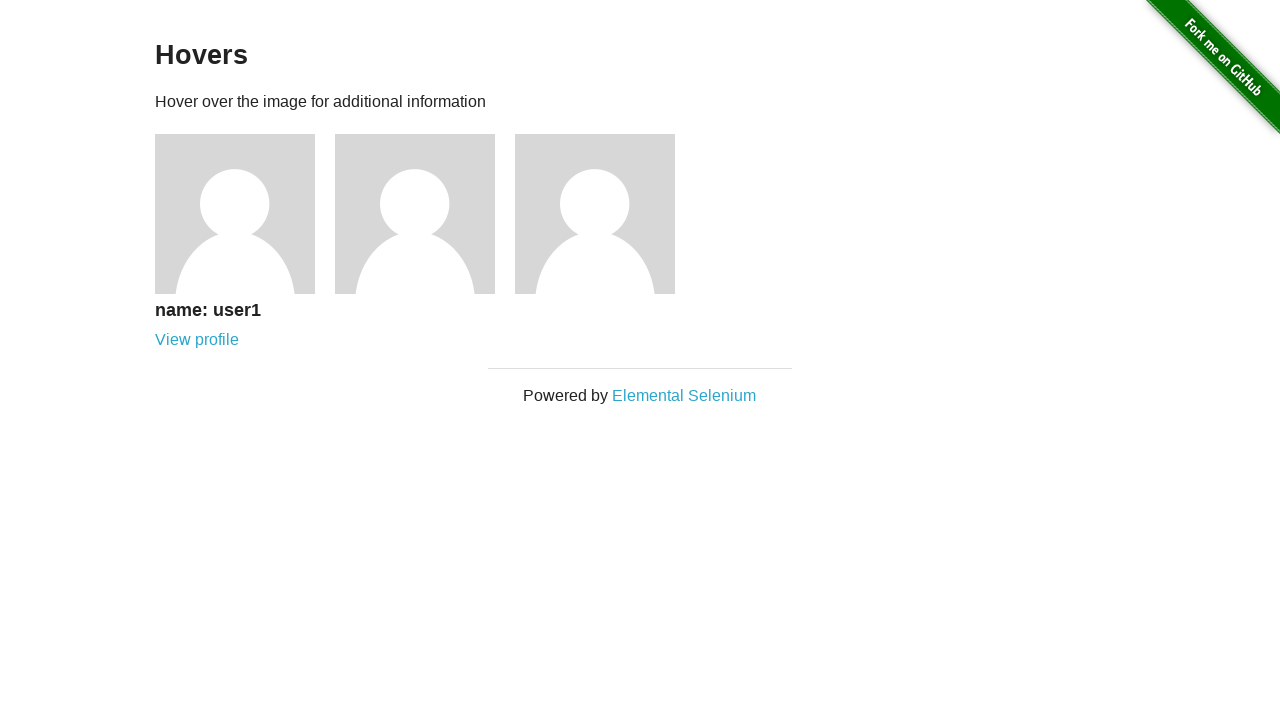

Verified that user information caption is visible
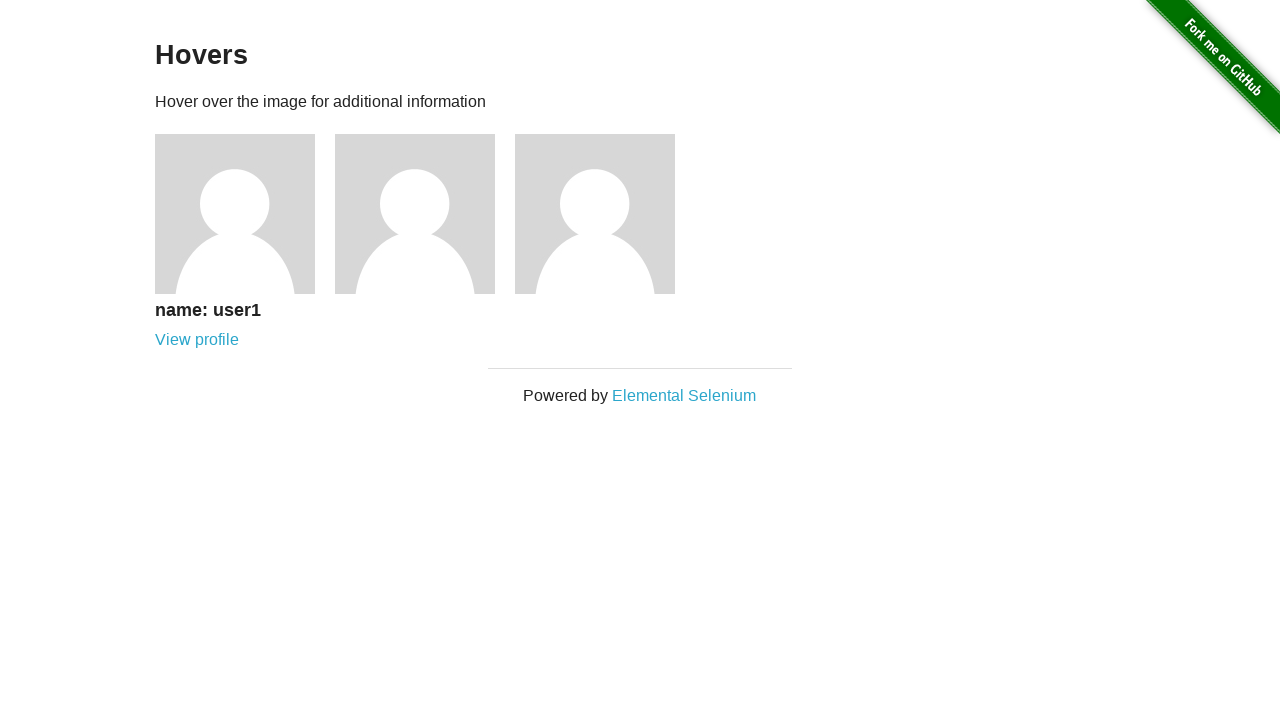

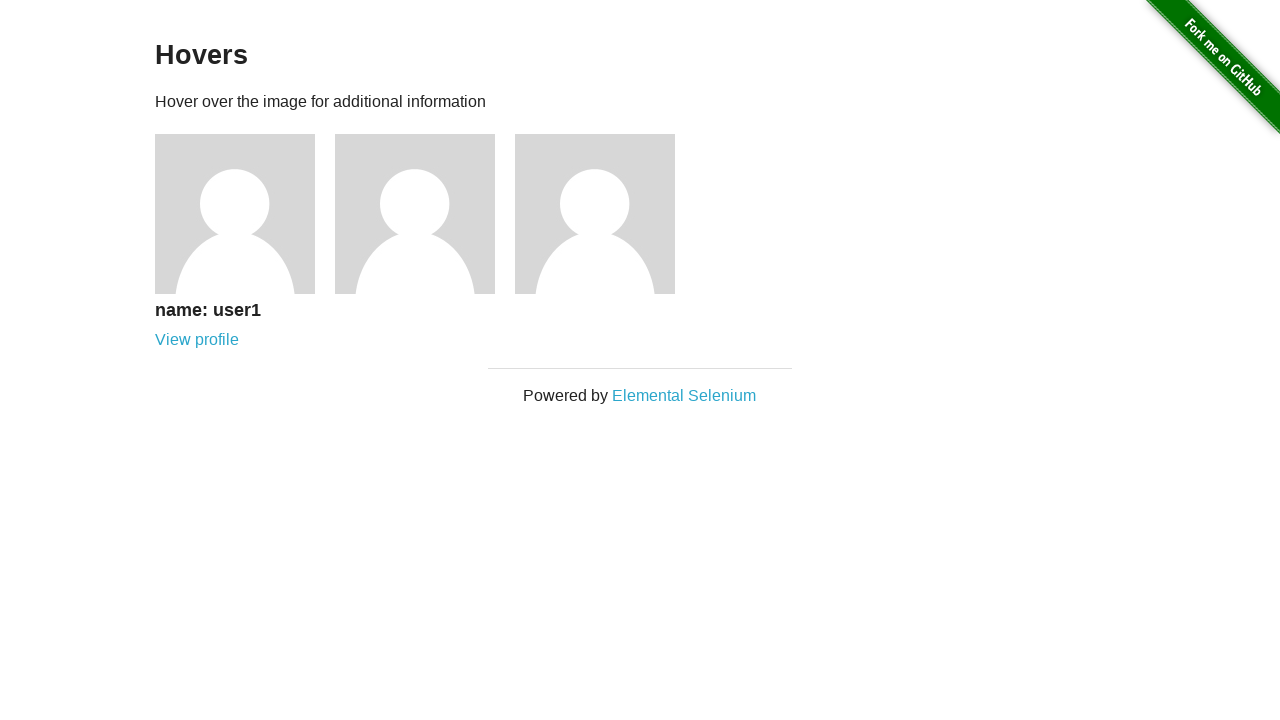